Navigates to a demo page that tests multiple browser window handling functionality and waits for the page to load

Starting URL: https://demoapps.qspiders.com/ui/browser/multipleWindow?sublist=2

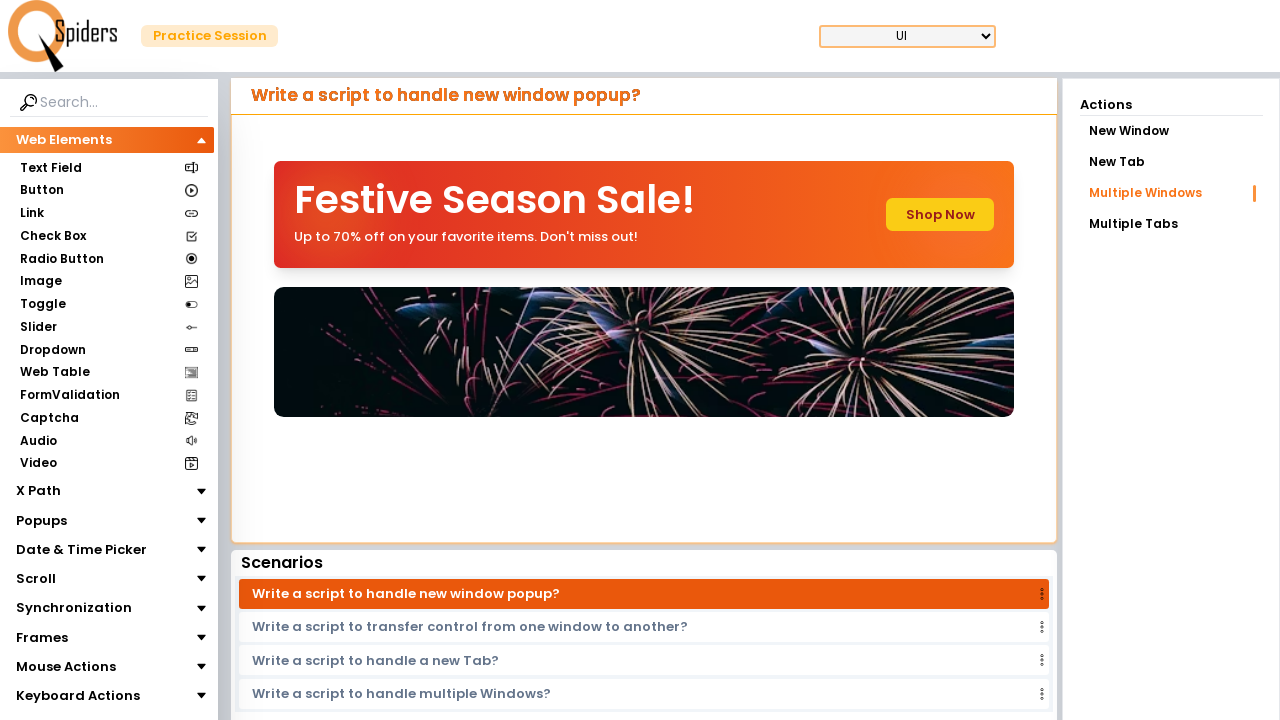

Navigated to multiple window handling demo page
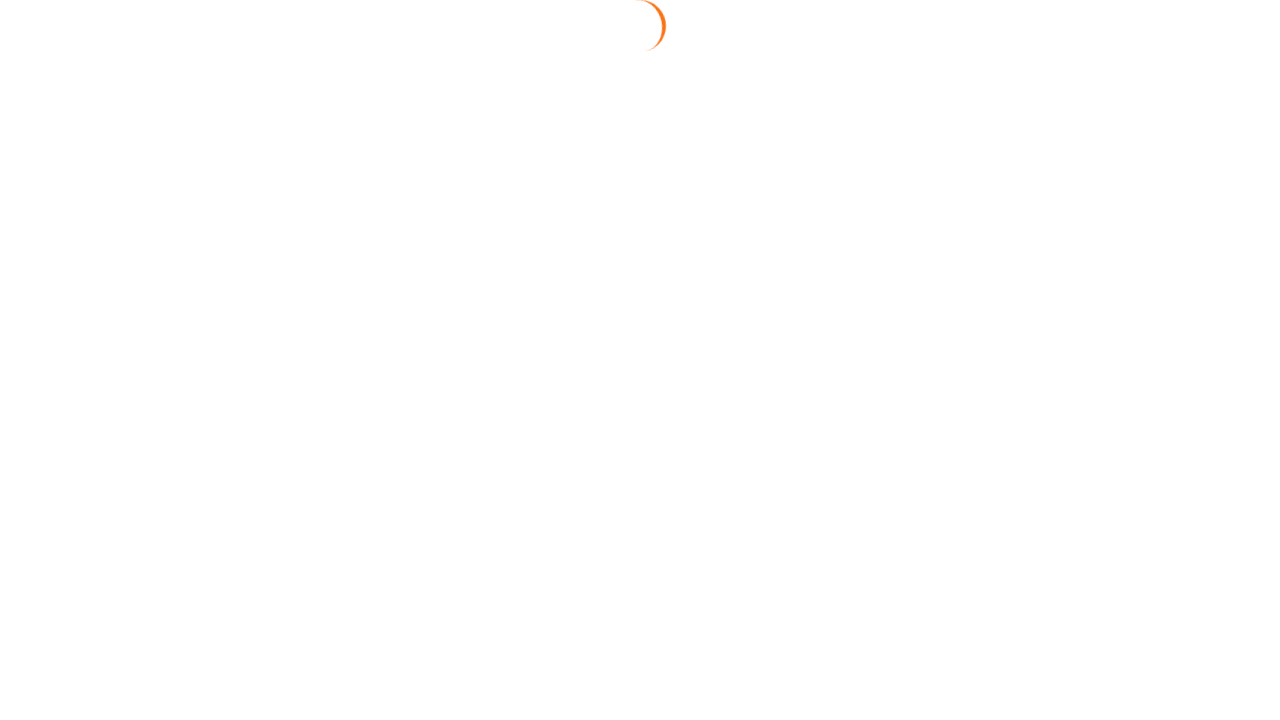

Page DOM content loaded
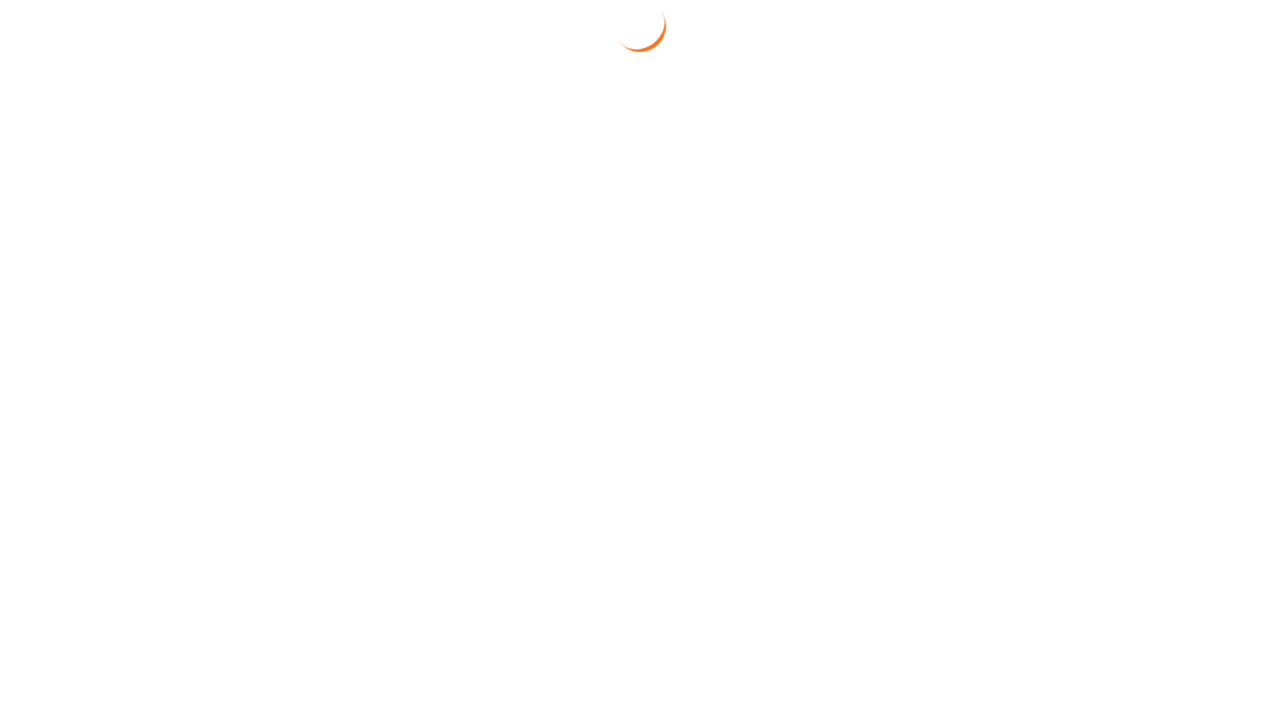

Fetched all window handles - Total windows/pages: 1
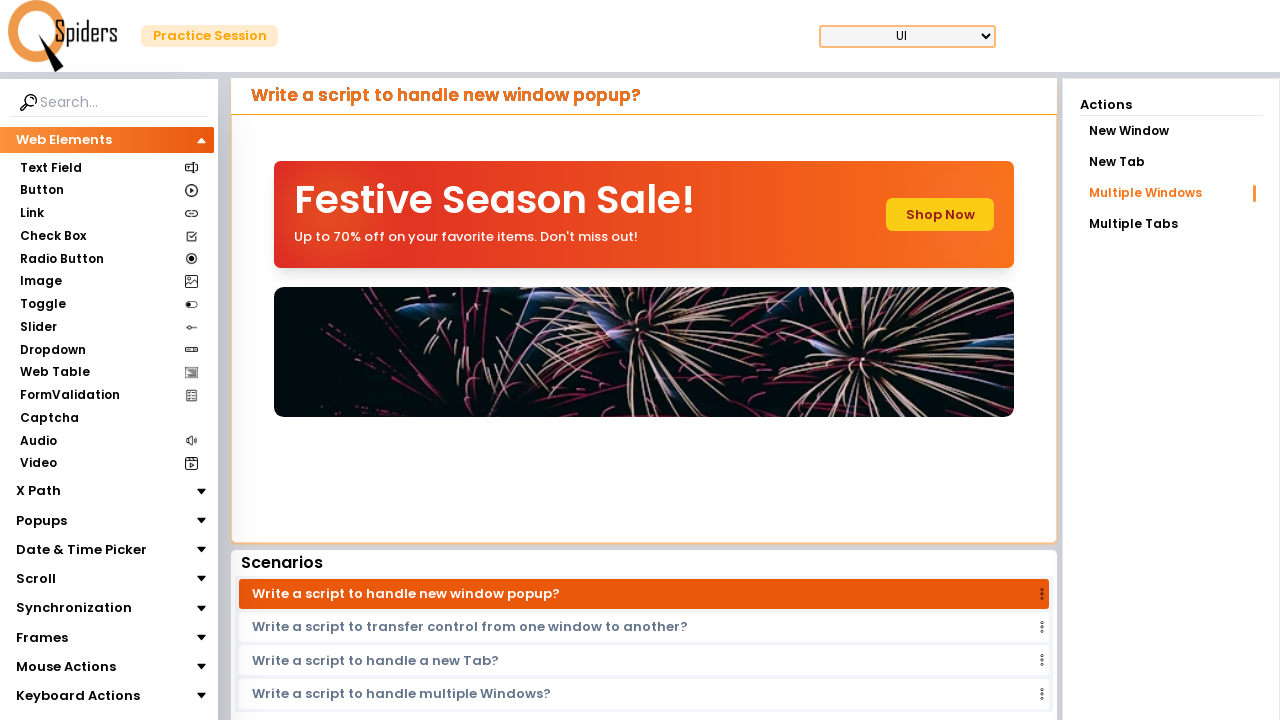

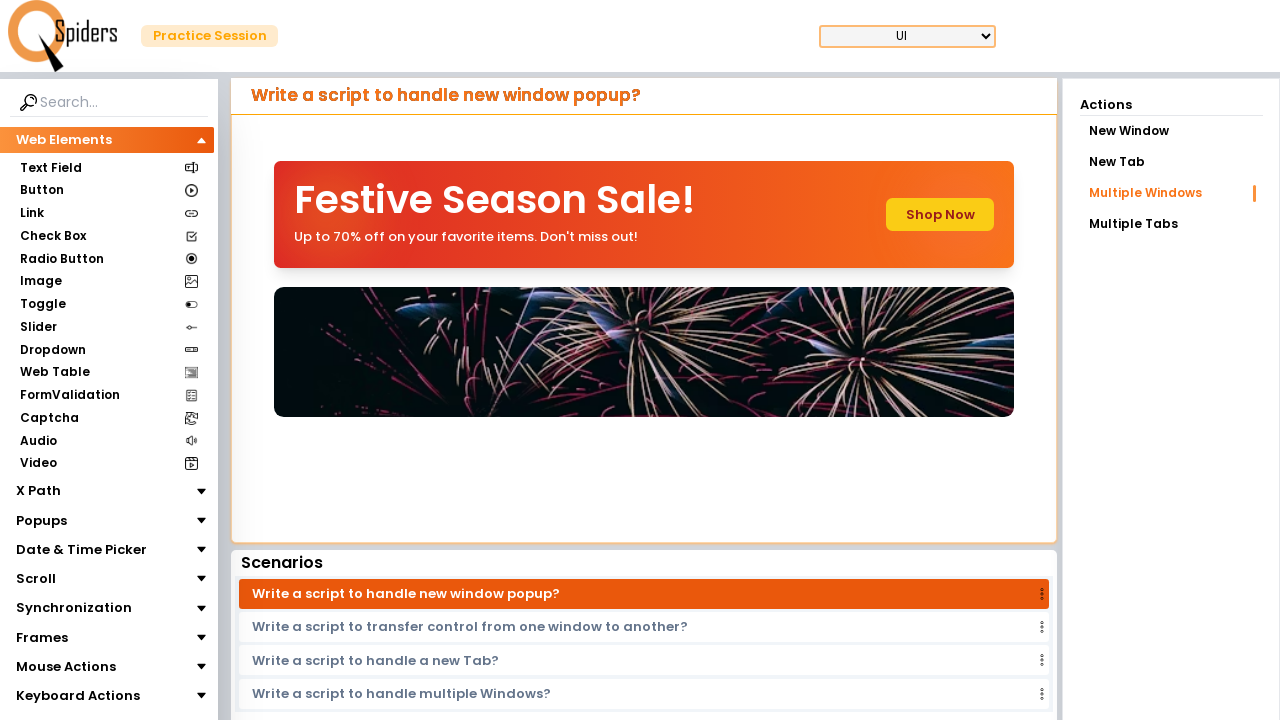